Tests drag and drop functionality on the jQuery UI droppable demo page by dragging a source element and dropping it onto a target element within an iframe.

Starting URL: https://jqueryui.com/droppable/

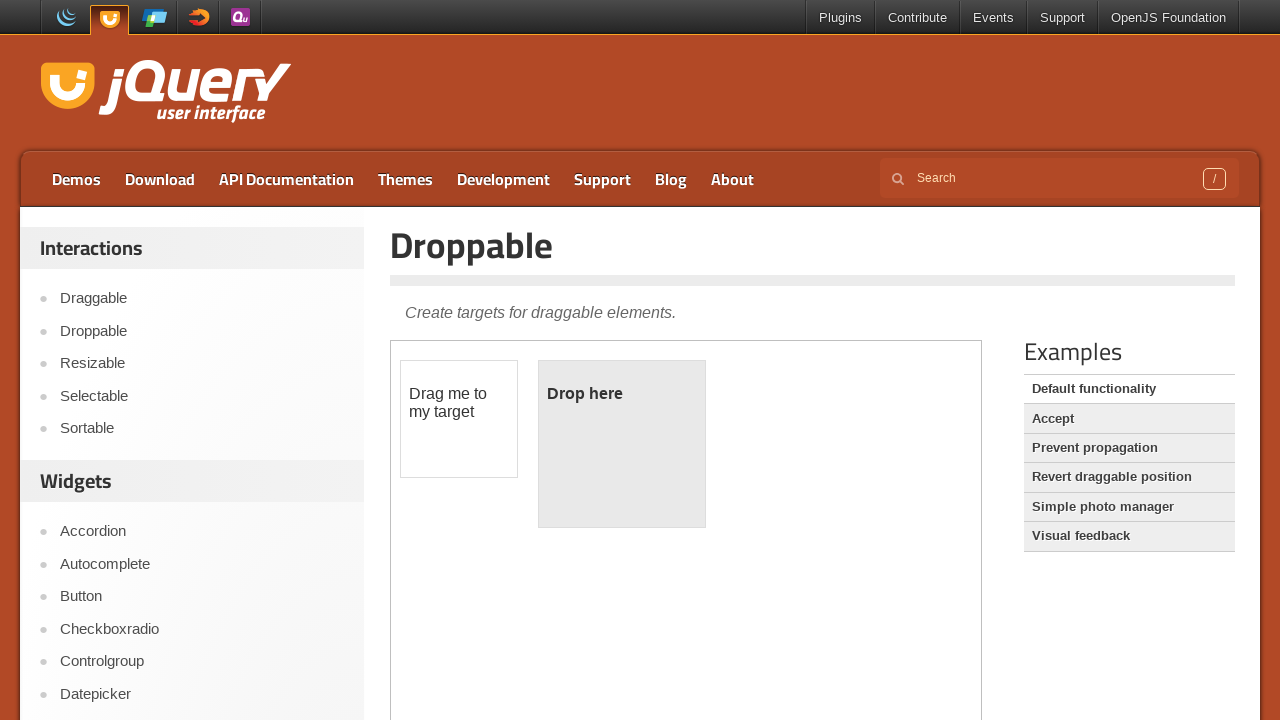

Located the demo iframe containing drag and drop elements
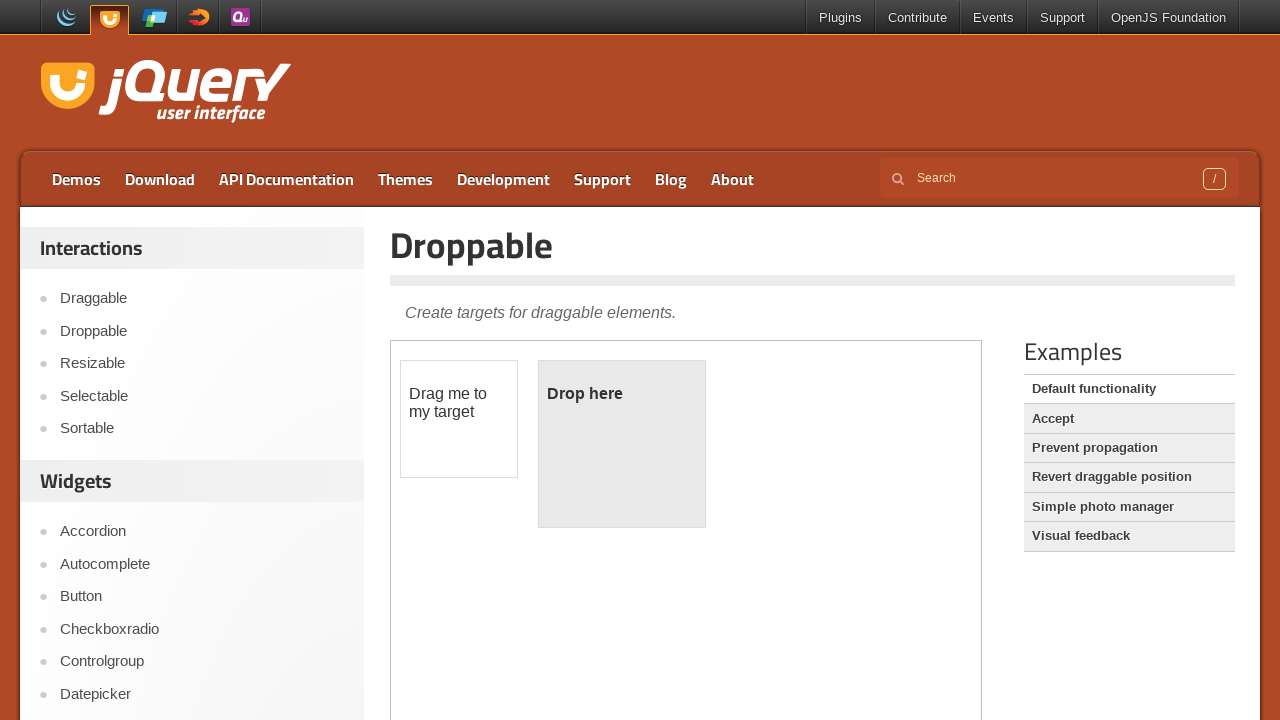

Located the draggable source element with id 'draggable'
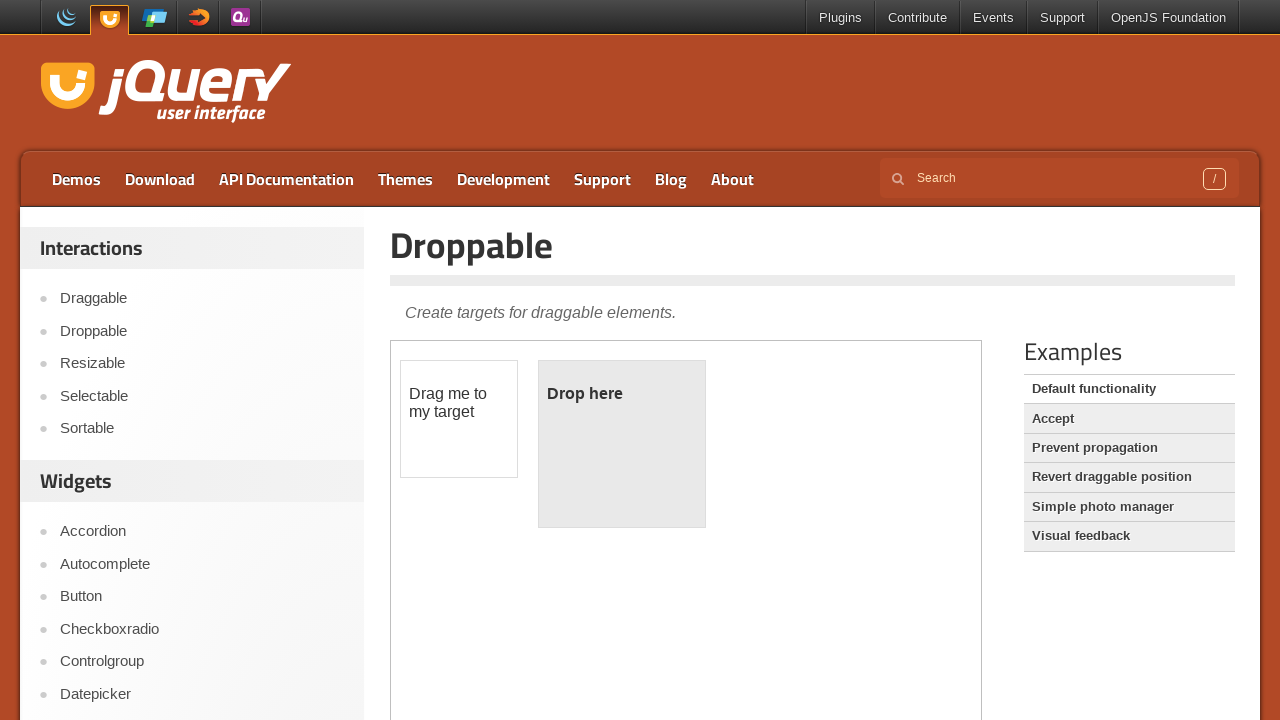

Located the droppable target element with id 'droppable'
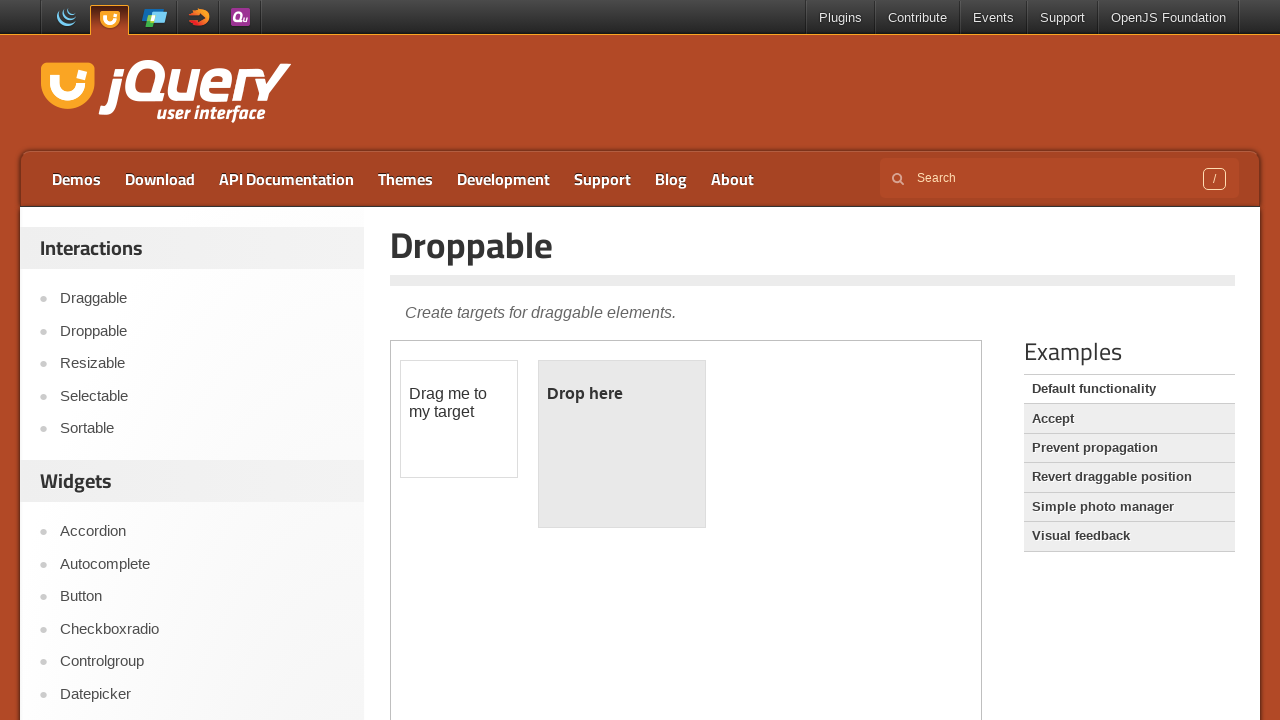

Dragged source element and dropped it onto target element at (622, 444)
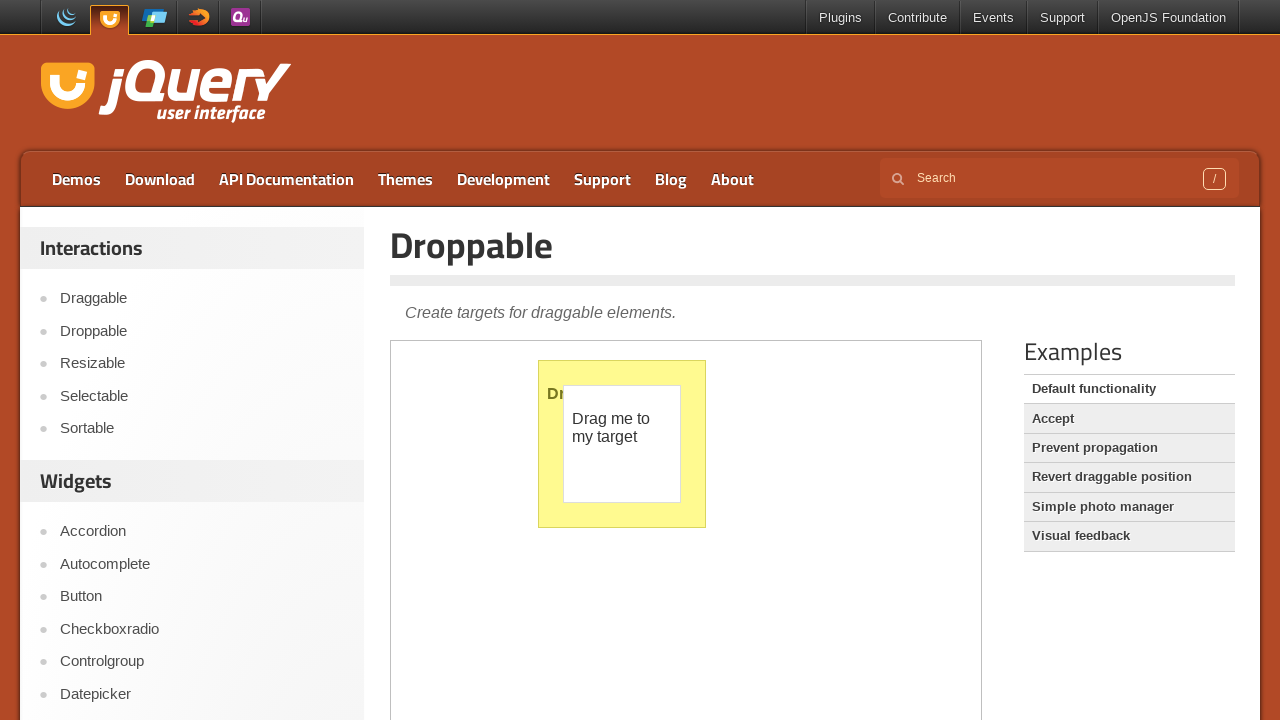

Verified that drop was successful - droppable element now displays 'Dropped!' text
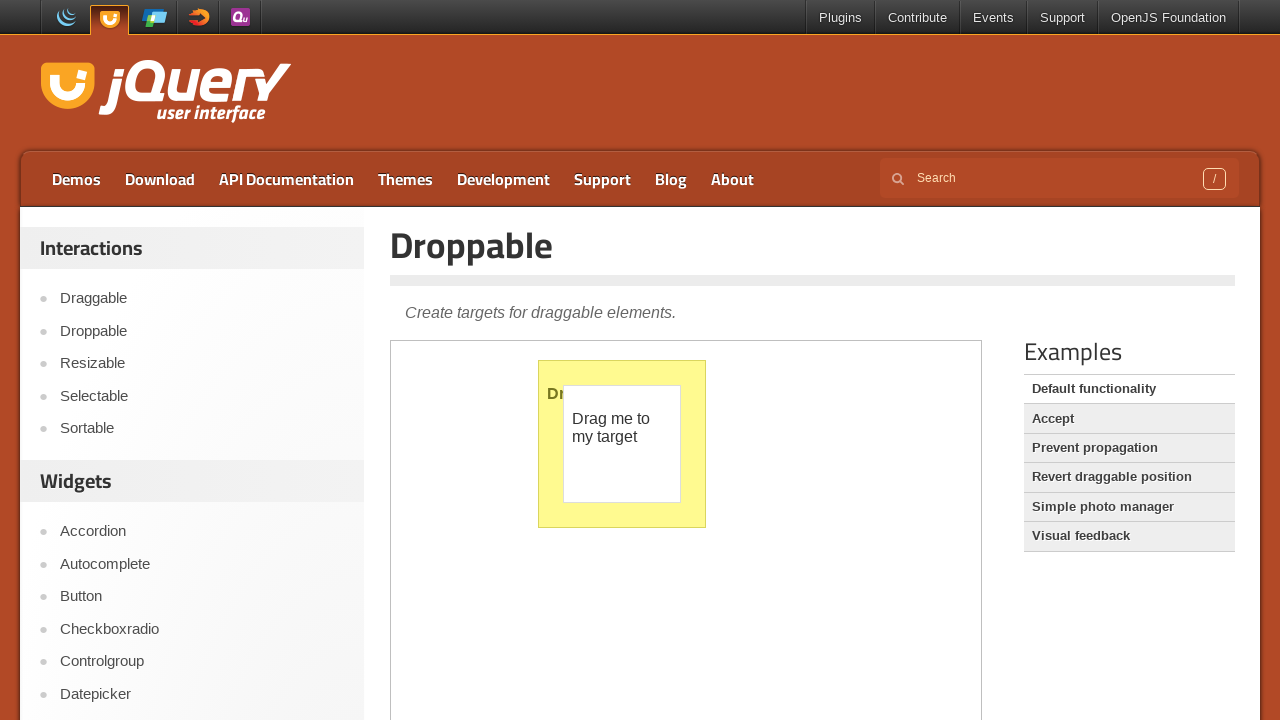

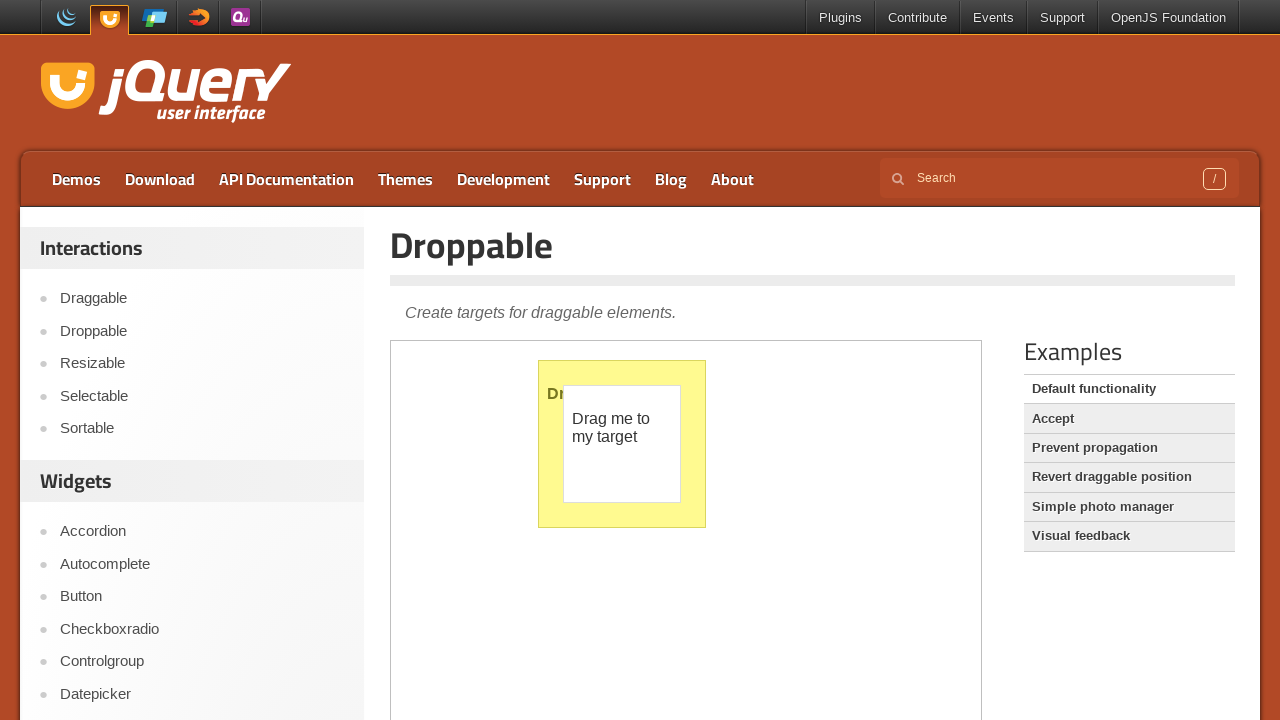